Solves a math problem on a web form by calculating a value, checking checkboxes, and submitting the form

Starting URL: http://suninjuly.github.io/math.html

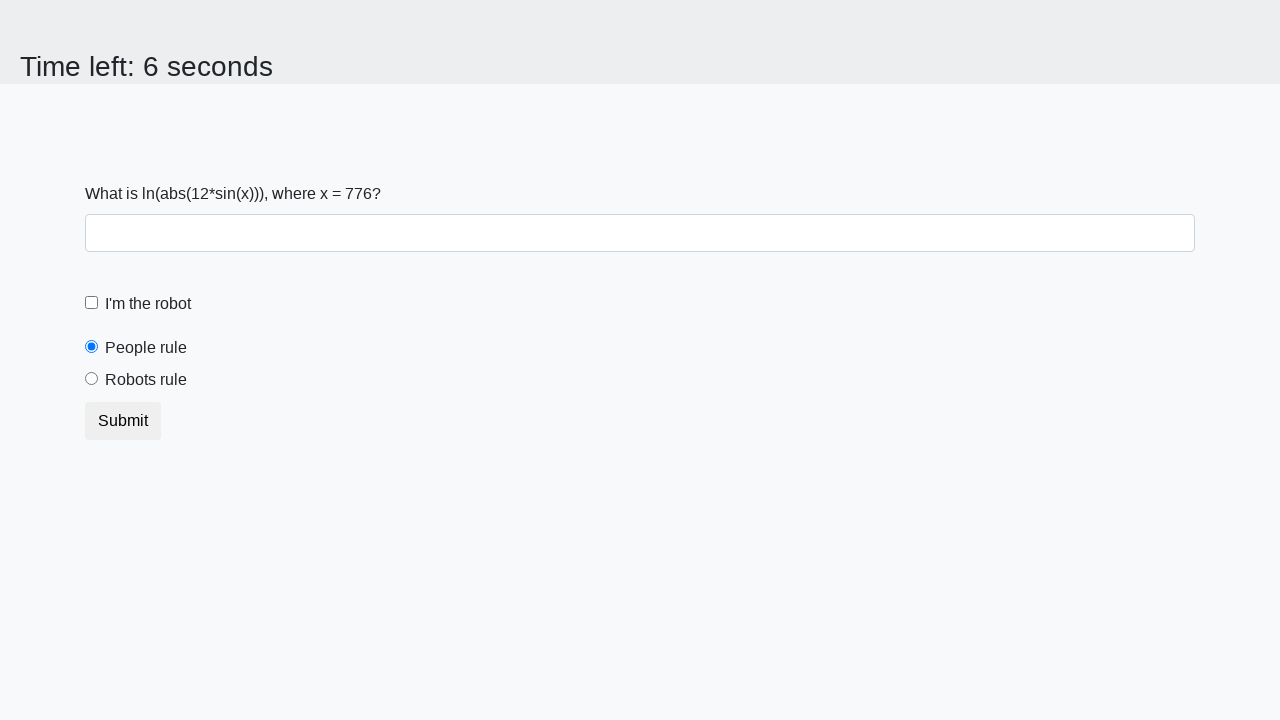

Retrieved the value from the input field
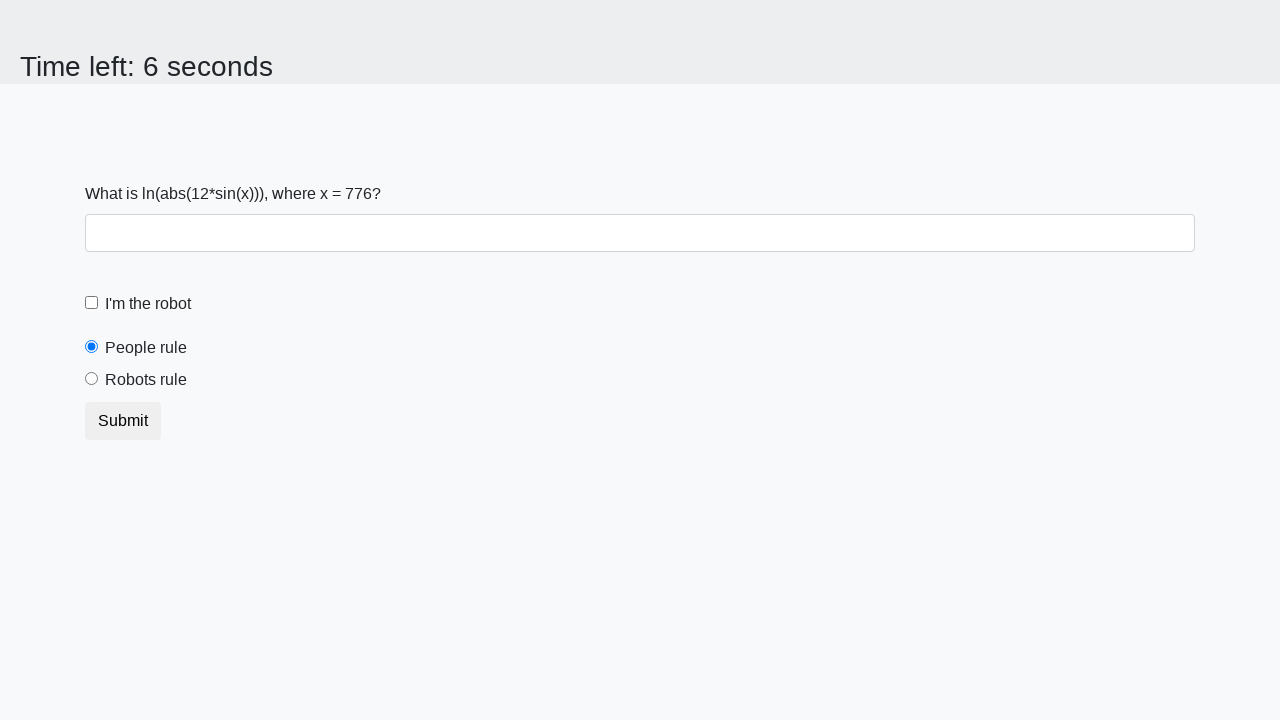

Calculated the answer using math formula: log(abs(12*sin(x)))
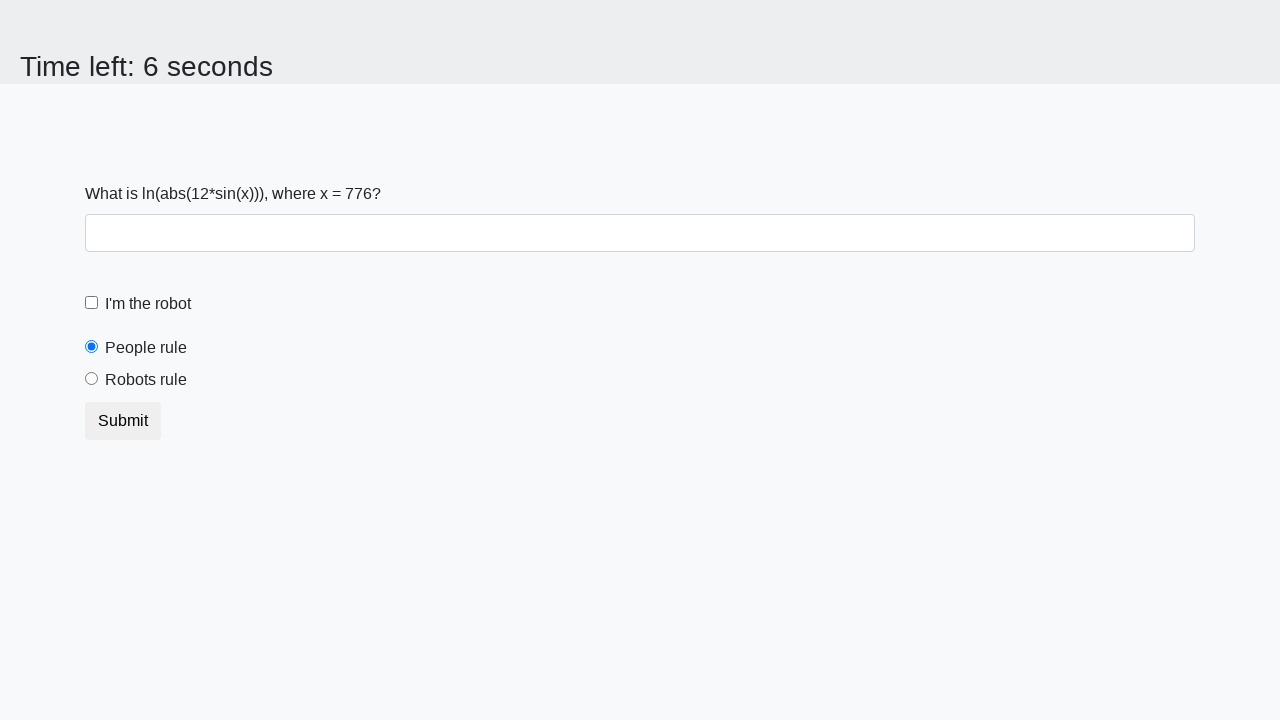

Filled the answer field with calculated value on #answer
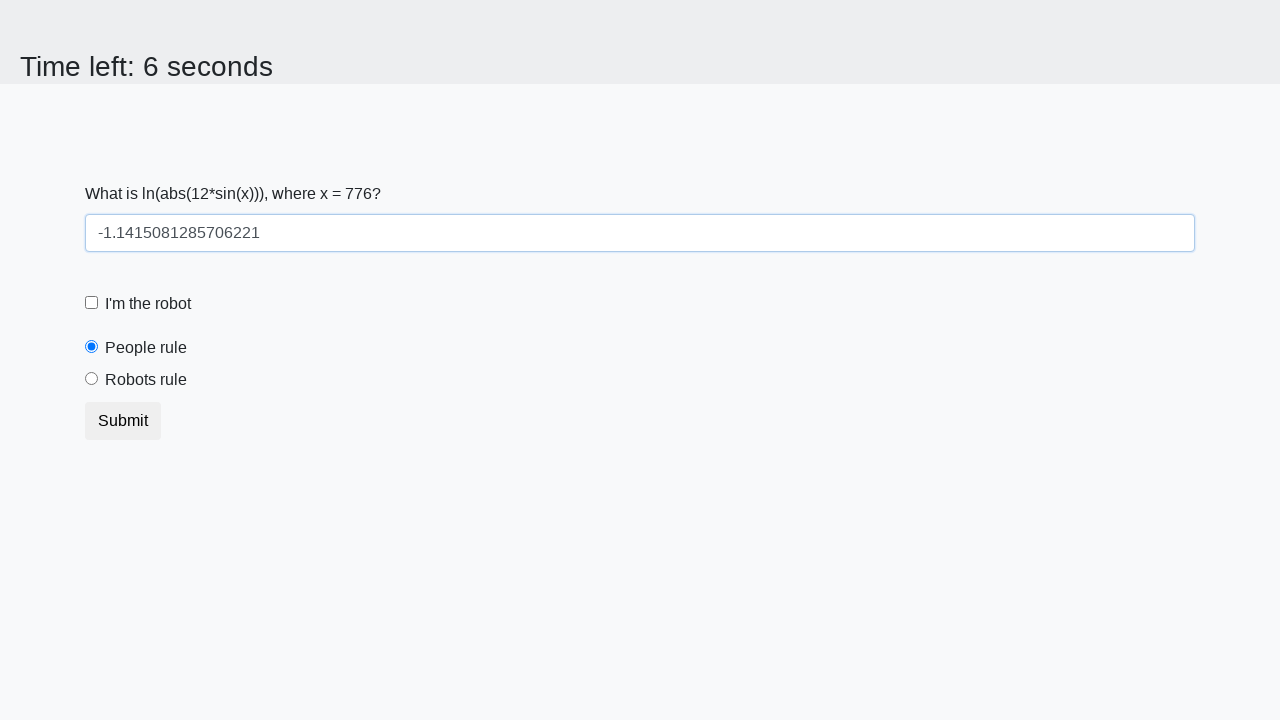

Checked the robot checkbox at (92, 303) on #robotCheckbox
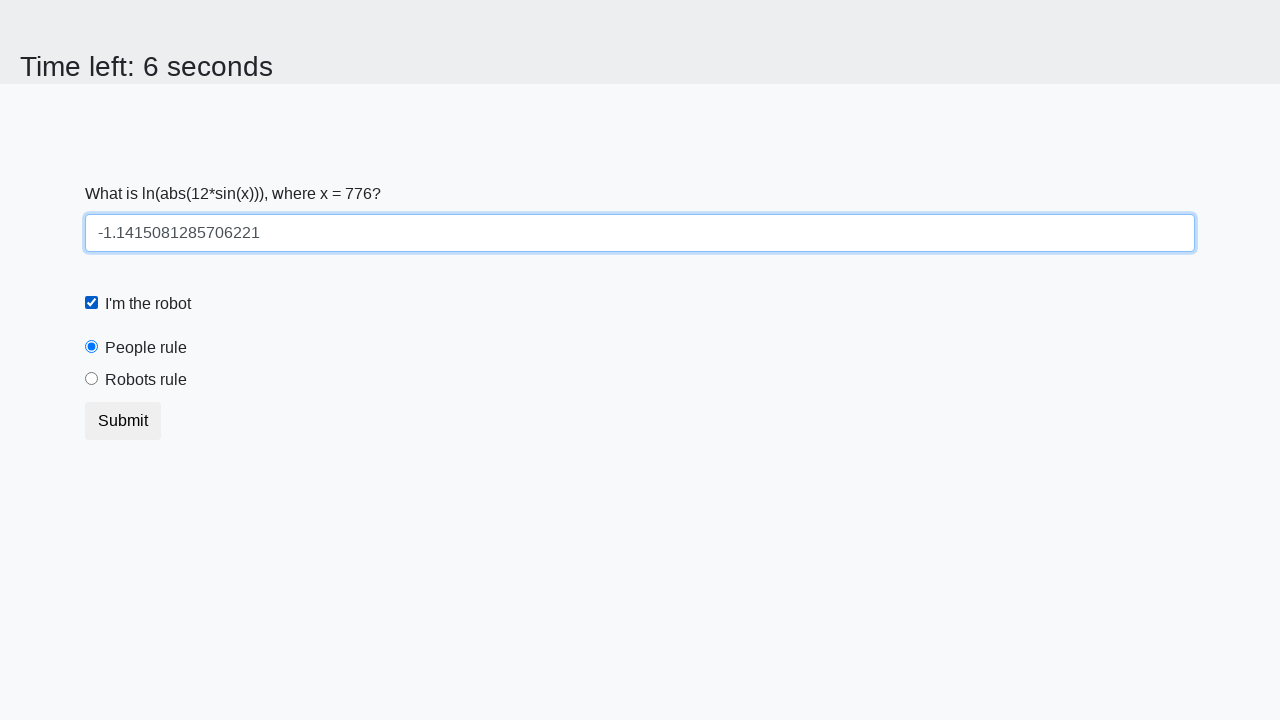

Selected the robots rule radio button at (92, 379) on #robotsRule
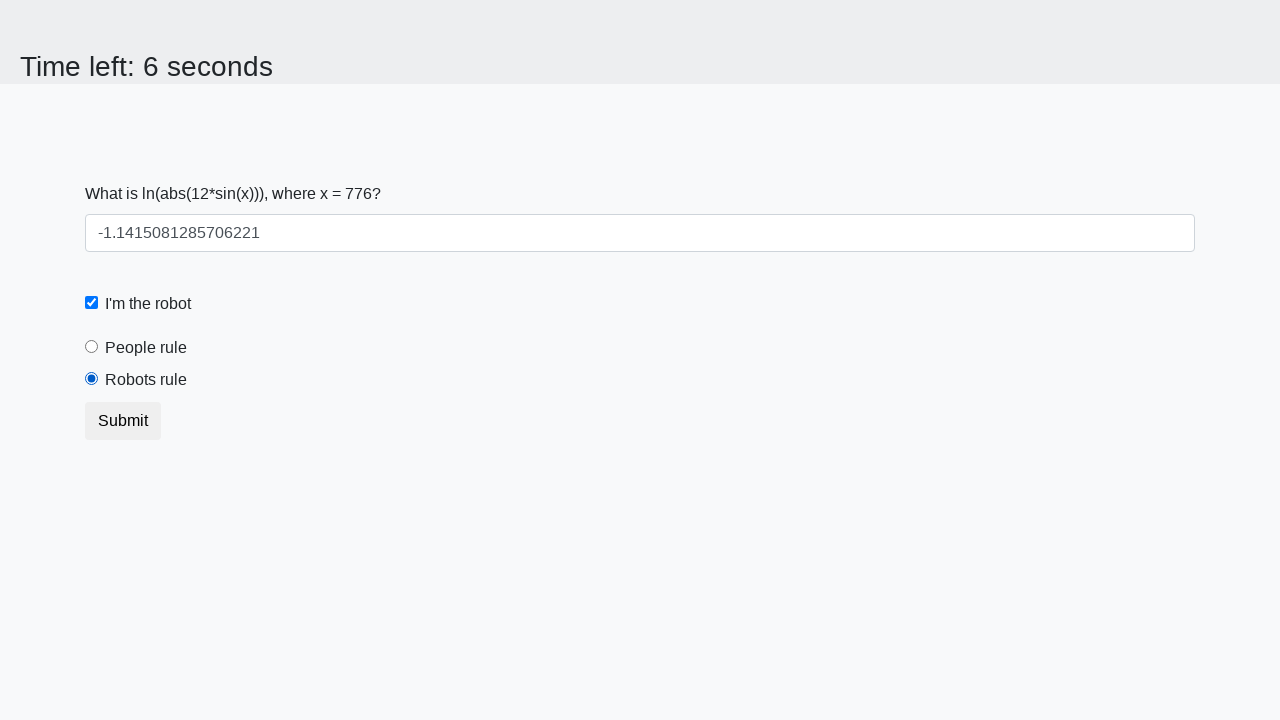

Submitted the form by clicking the submit button at (123, 421) on button.btn
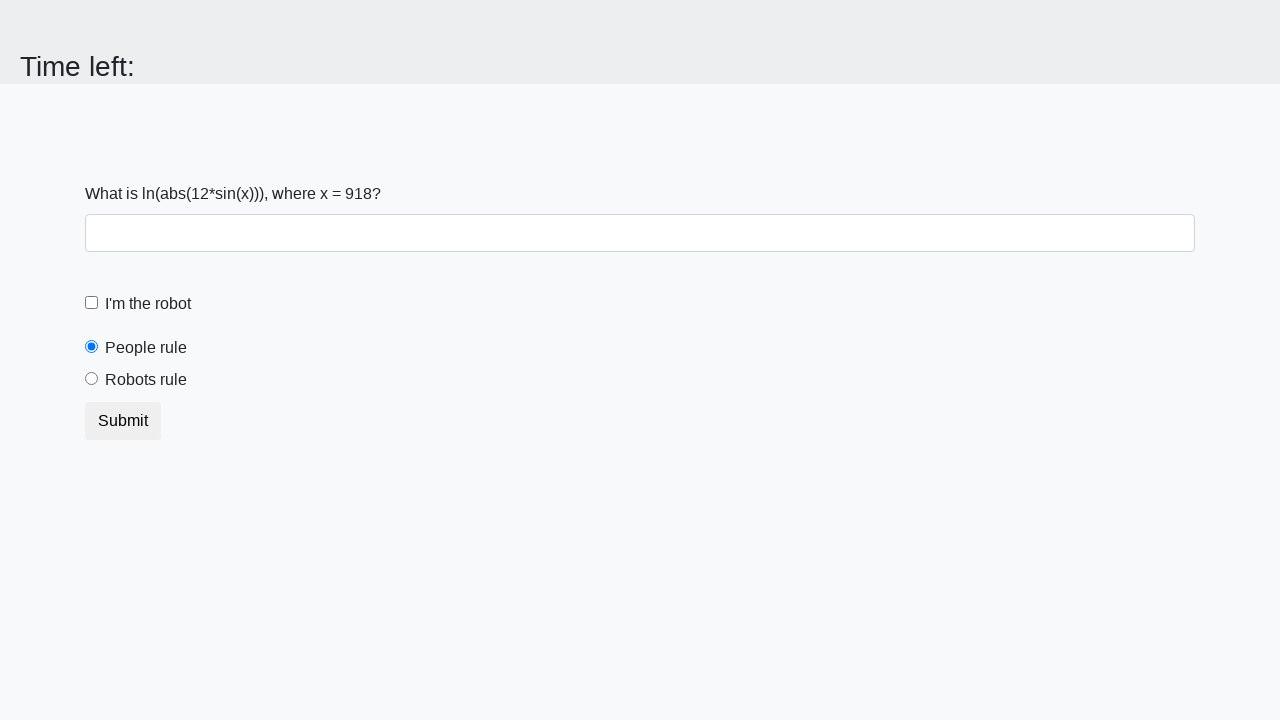

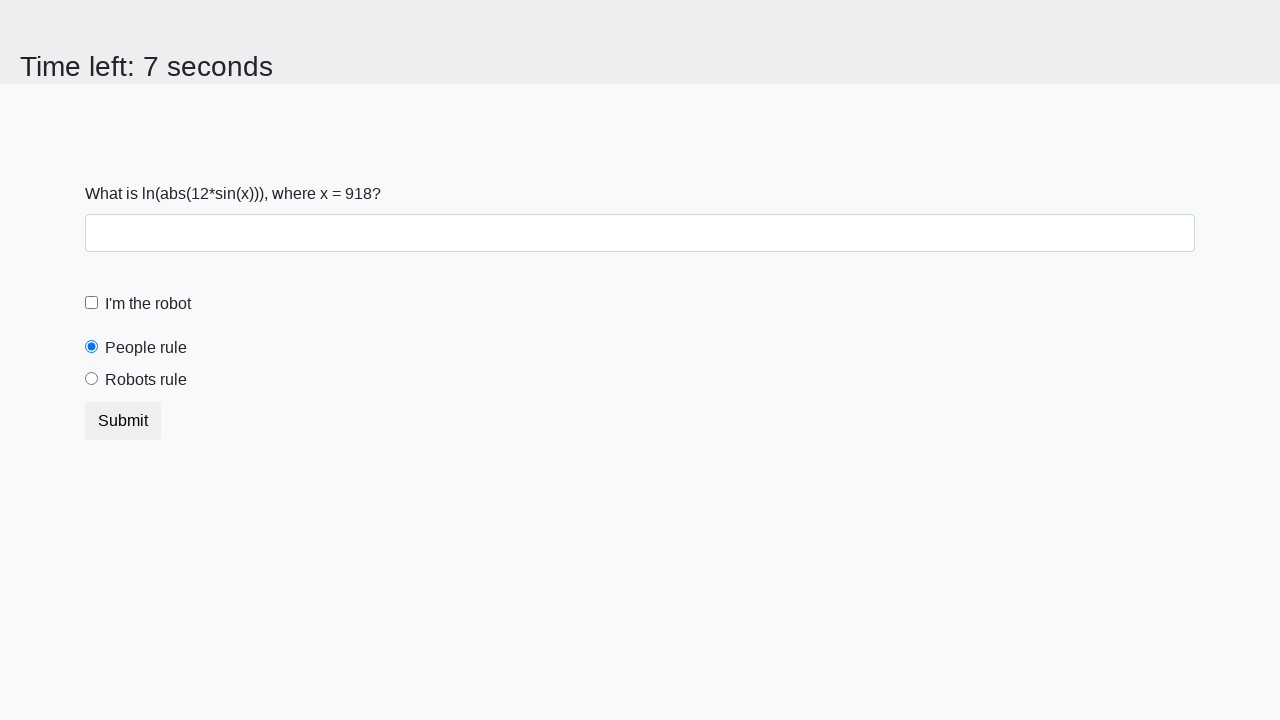